Tests a text box form by filling in user name, email, current address, and permanent address fields, then submitting and verifying the output displays the entered information.

Starting URL: https://demoqa.com/text-box

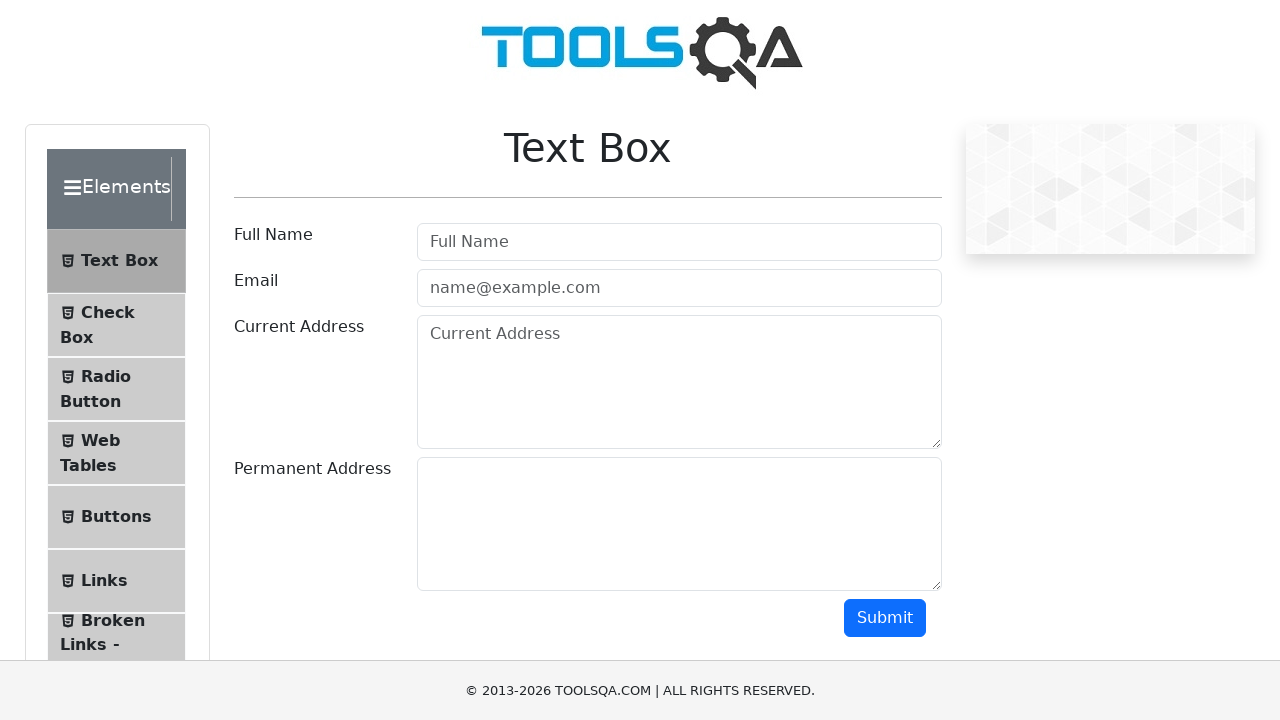

Page header loaded and visible
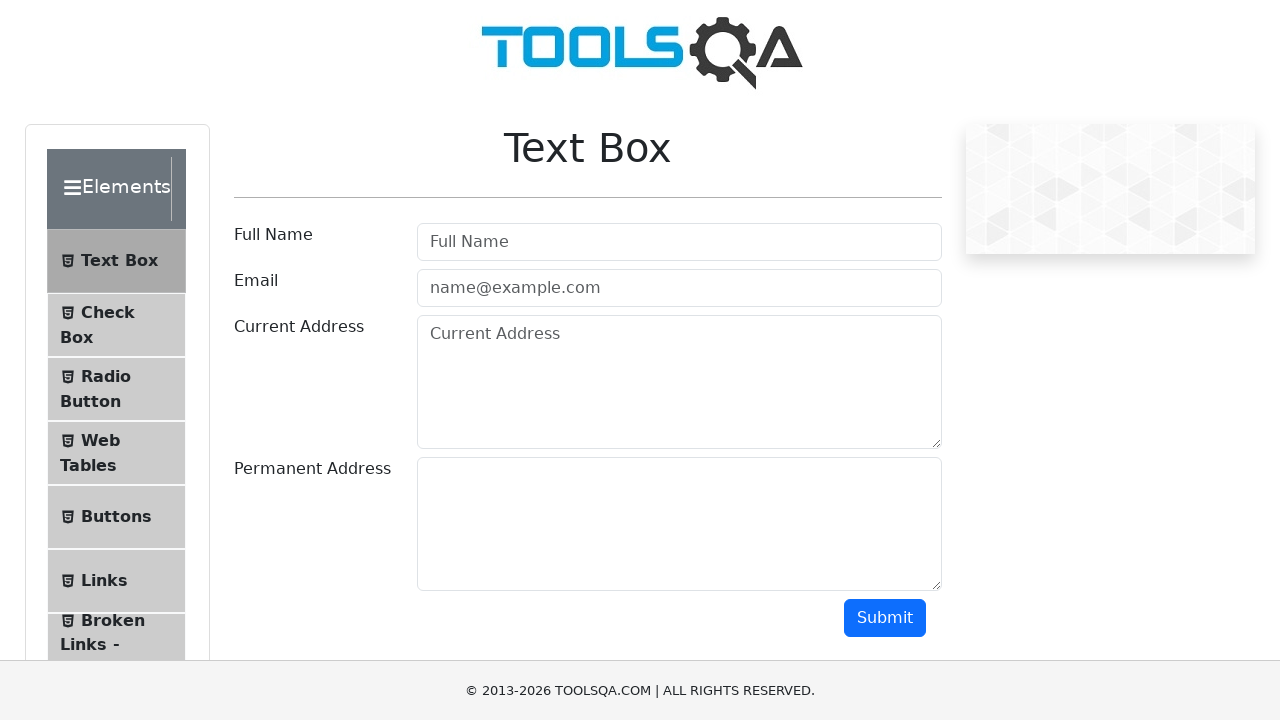

Filled userName field with 'Ivan' on #userName
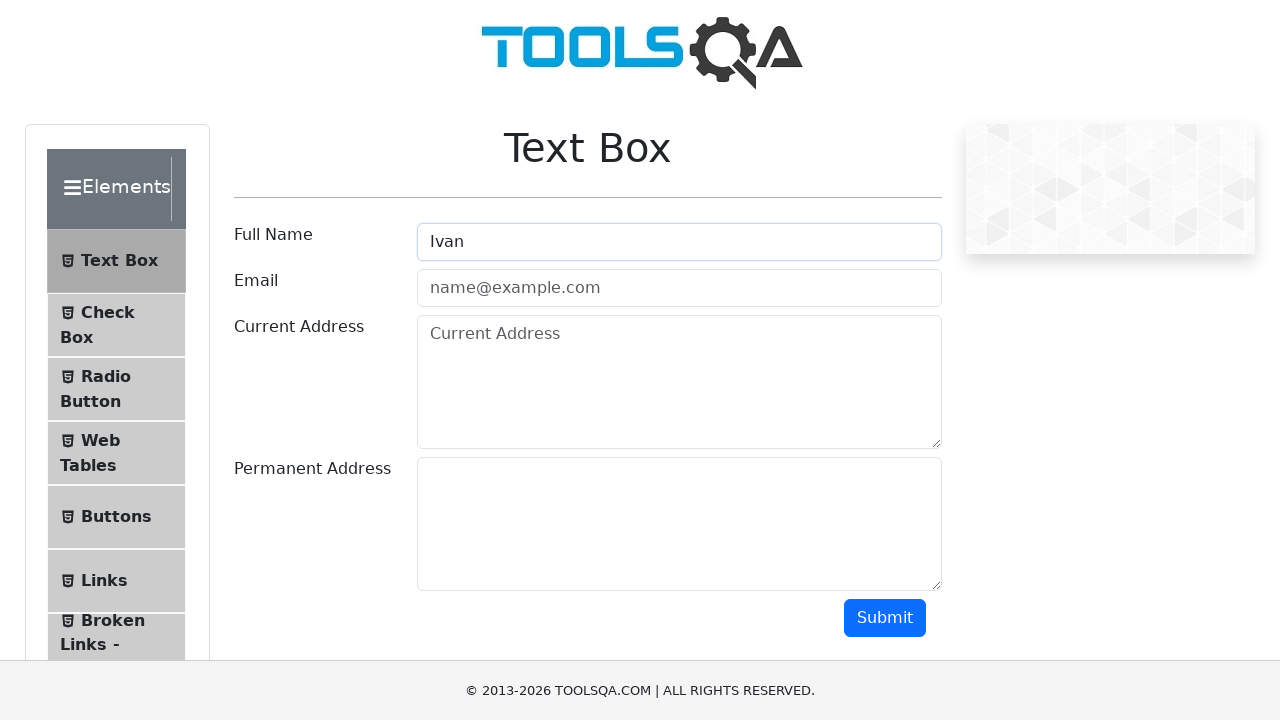

Filled userEmail field with 'mymail@bg.net' on #userEmail
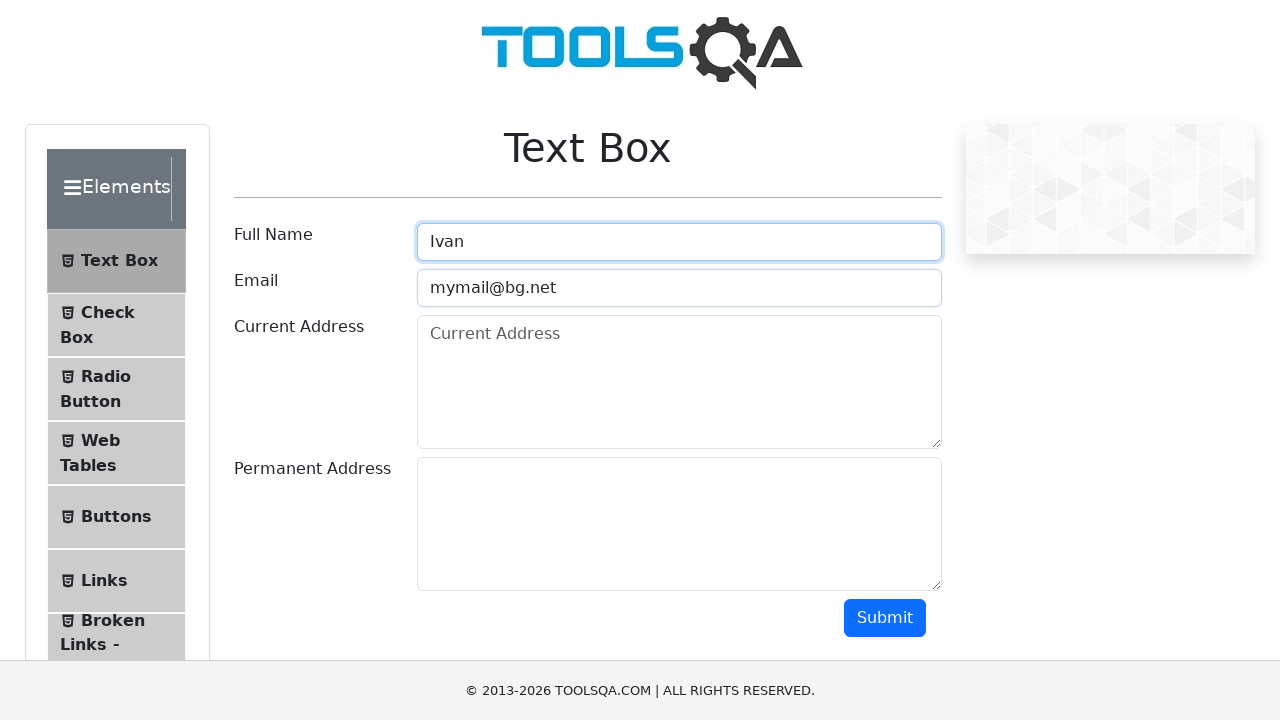

Filled currentAddress field with 'myAdres' on #currentAddress
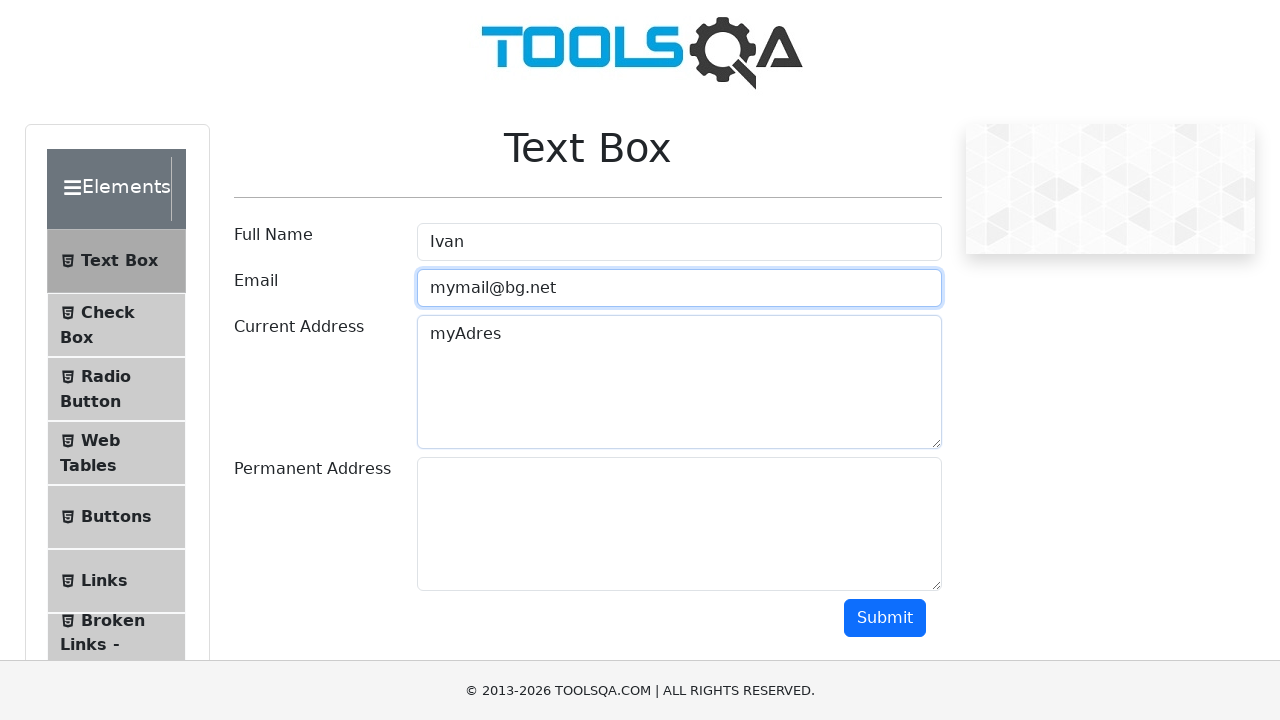

Filled permanentAddress field with 'myoemensadres' on #permanentAddress
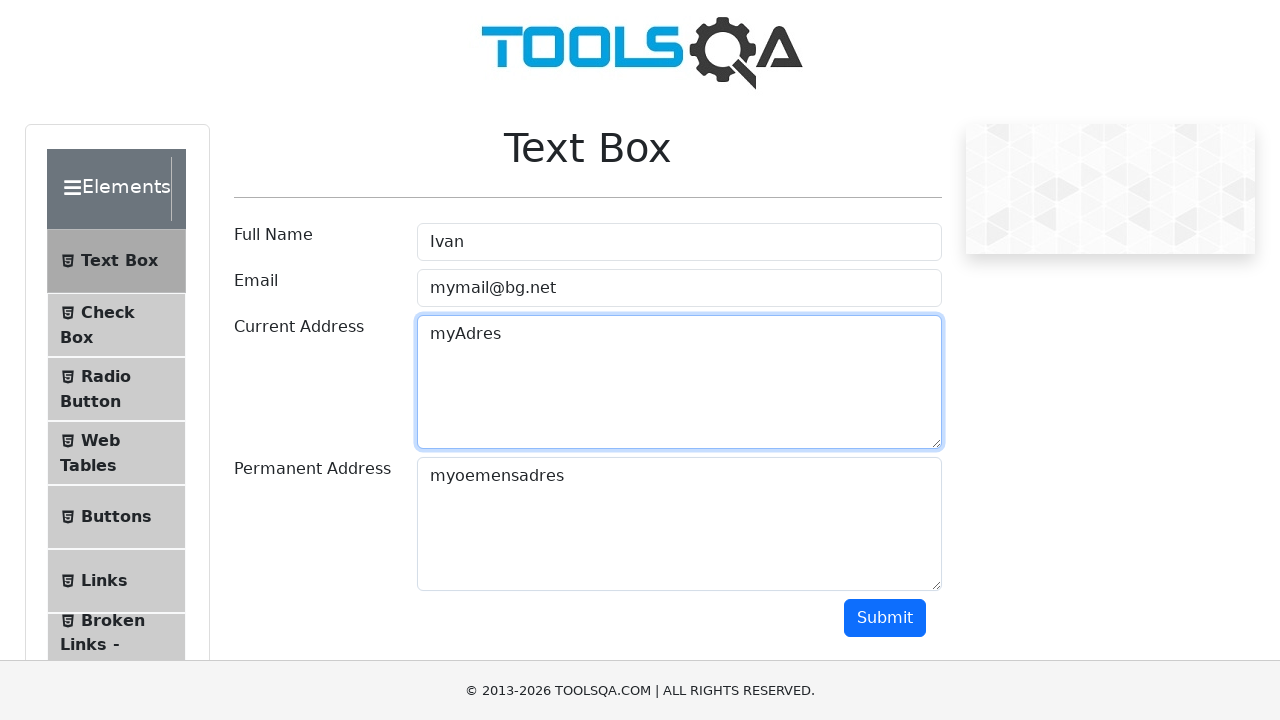

Clicked submit button to submit form at (885, 618) on #submit
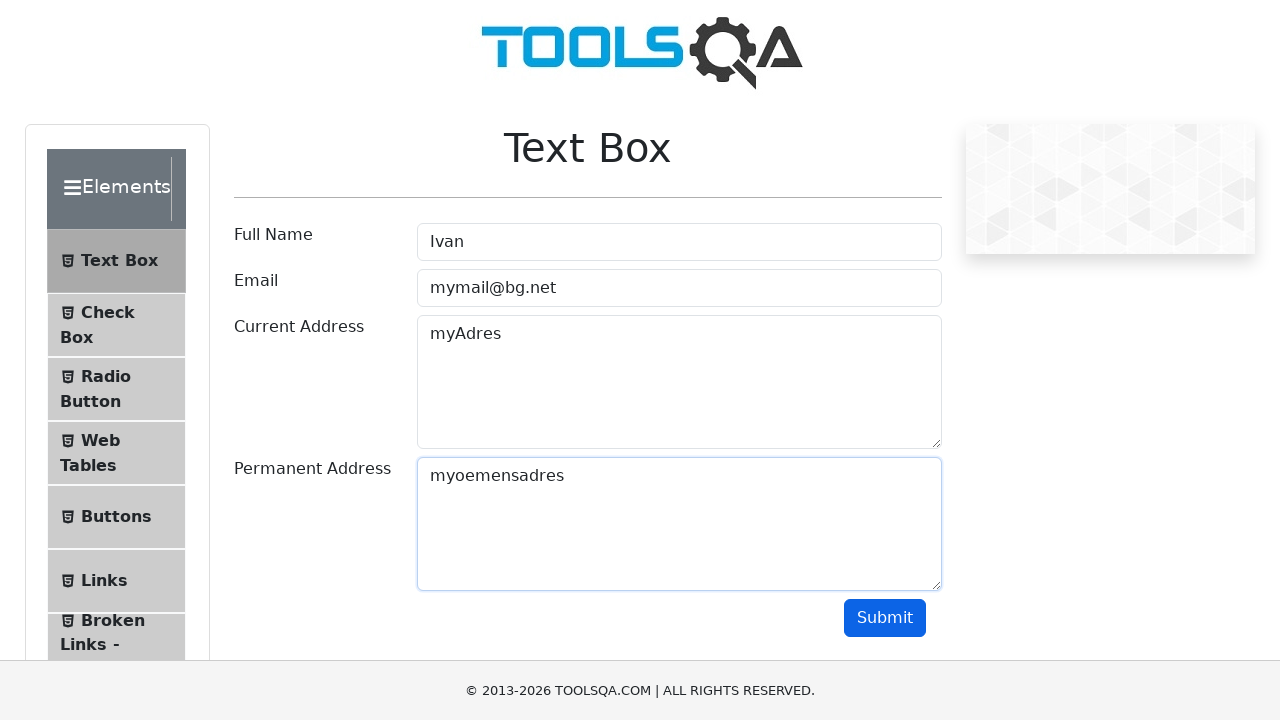

Output section appeared and is visible
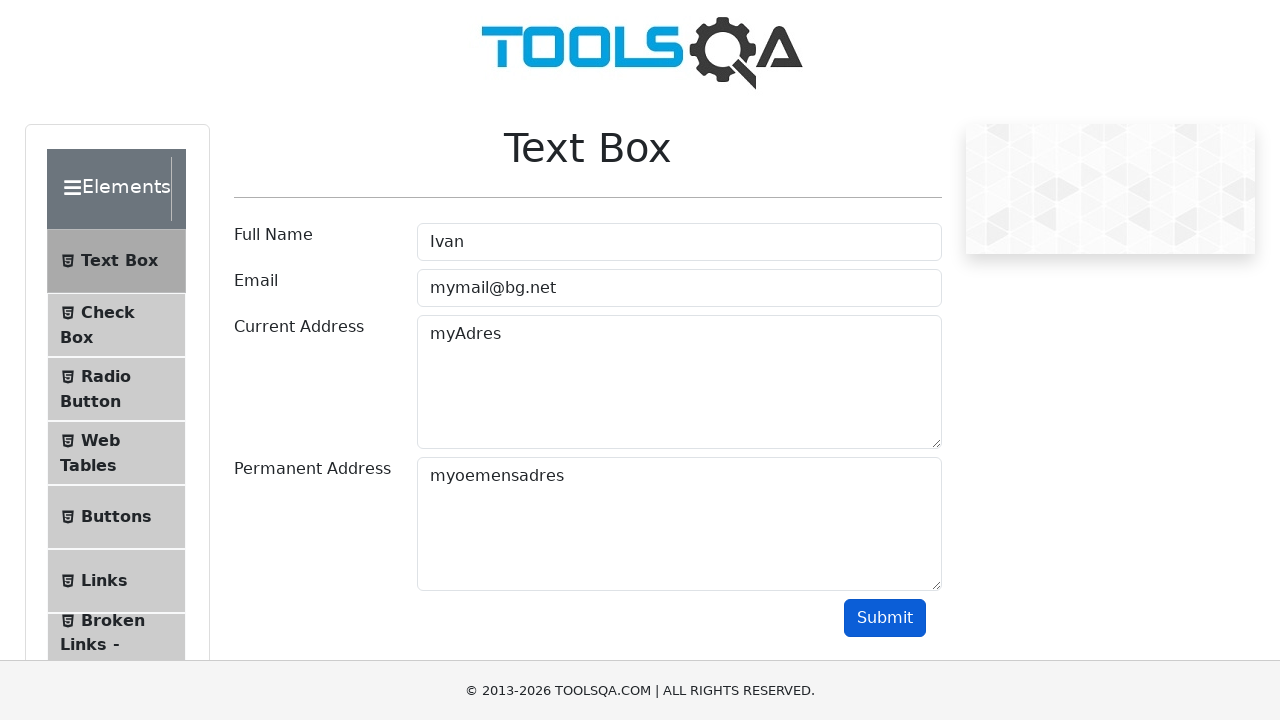

Verified name is displayed in output section
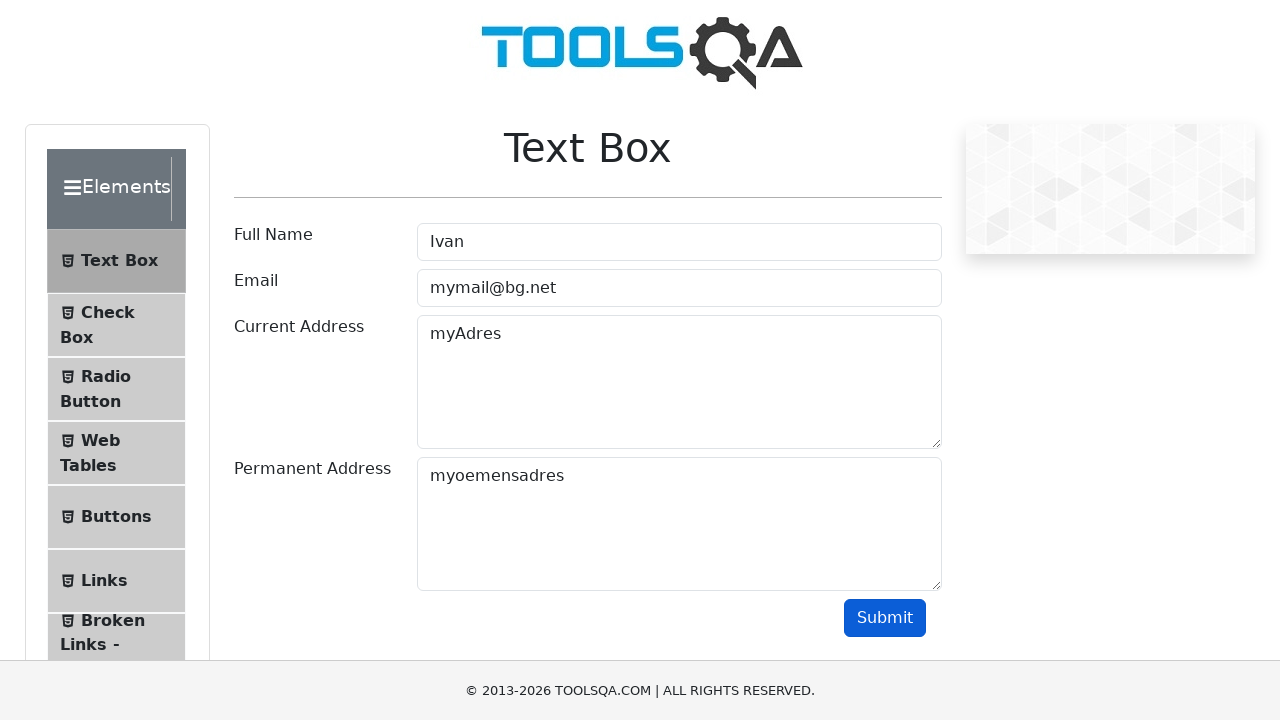

Verified email is displayed in output section
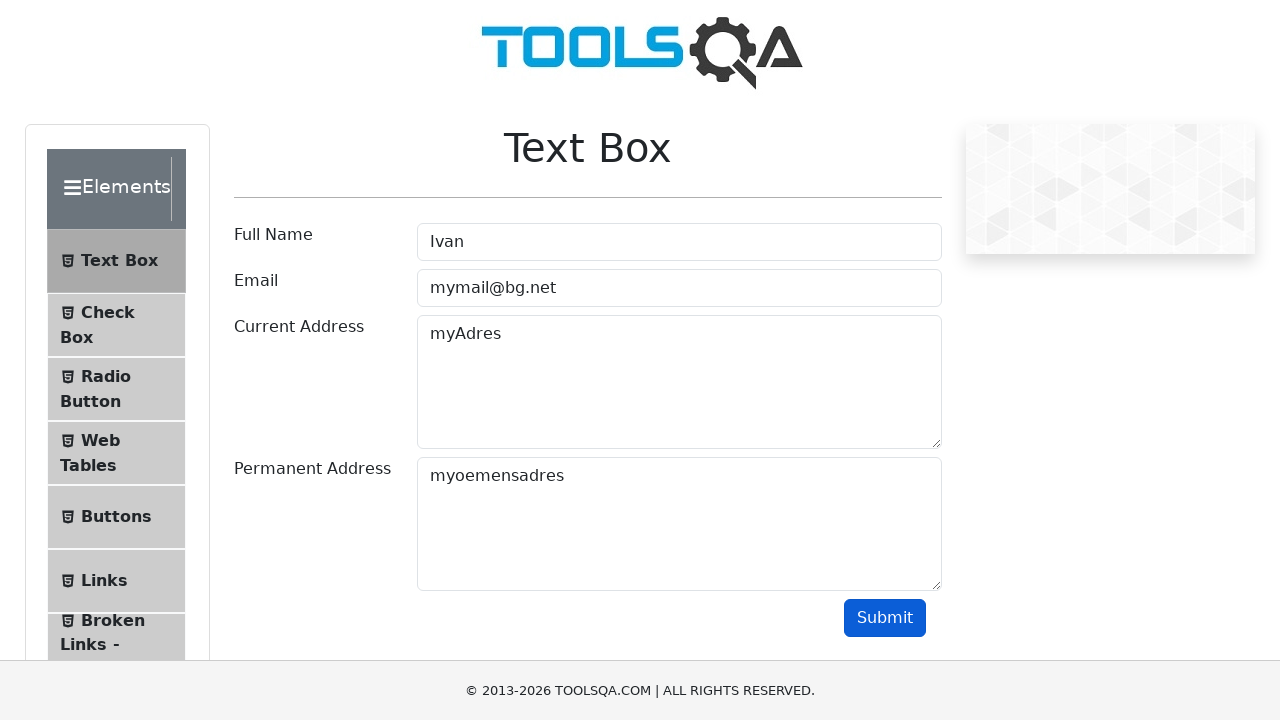

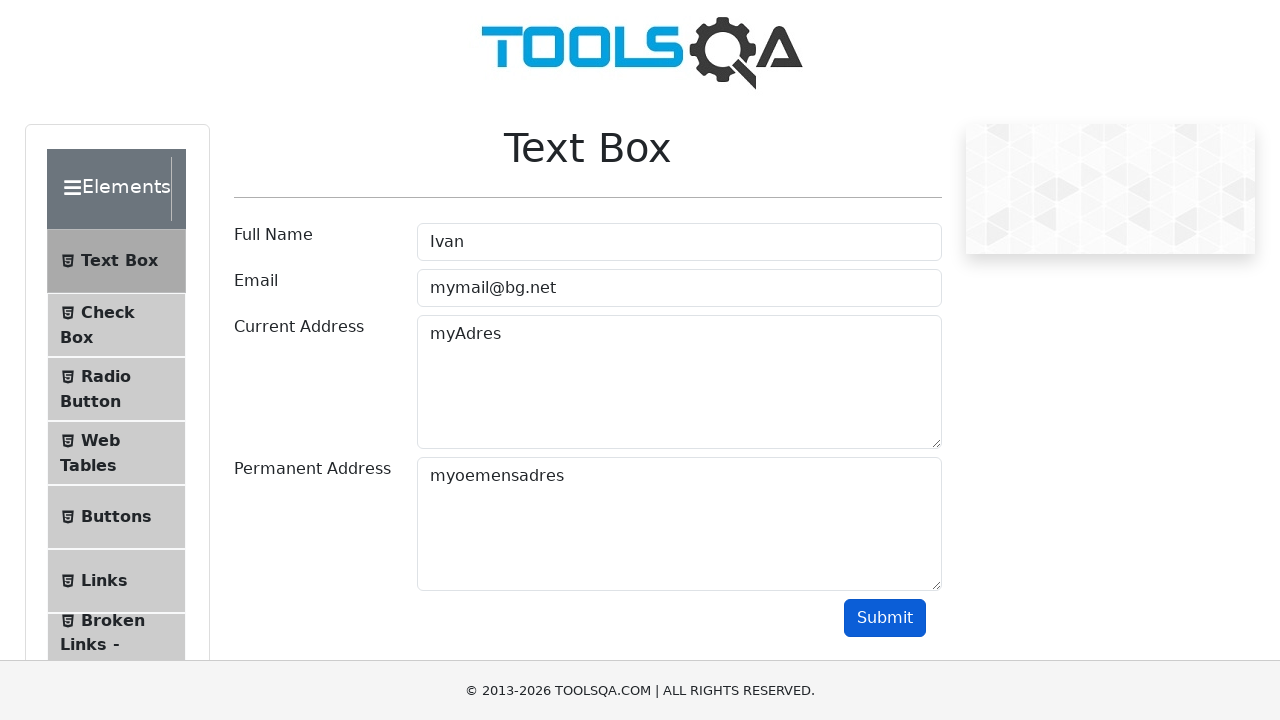